Verifies web table content at a specific location by checking the second cell contains expected course text

Starting URL: https://rahulshettyacademy.com/AutomationPractice/

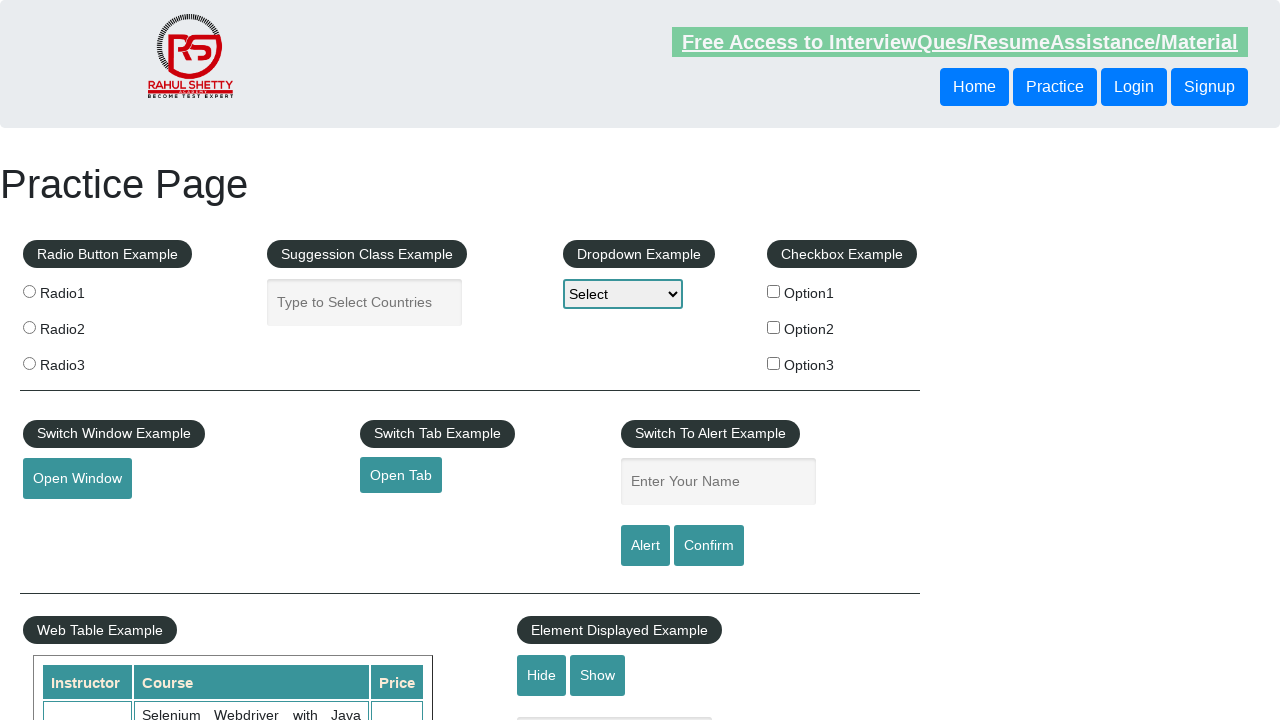

Waited for web table to be visible
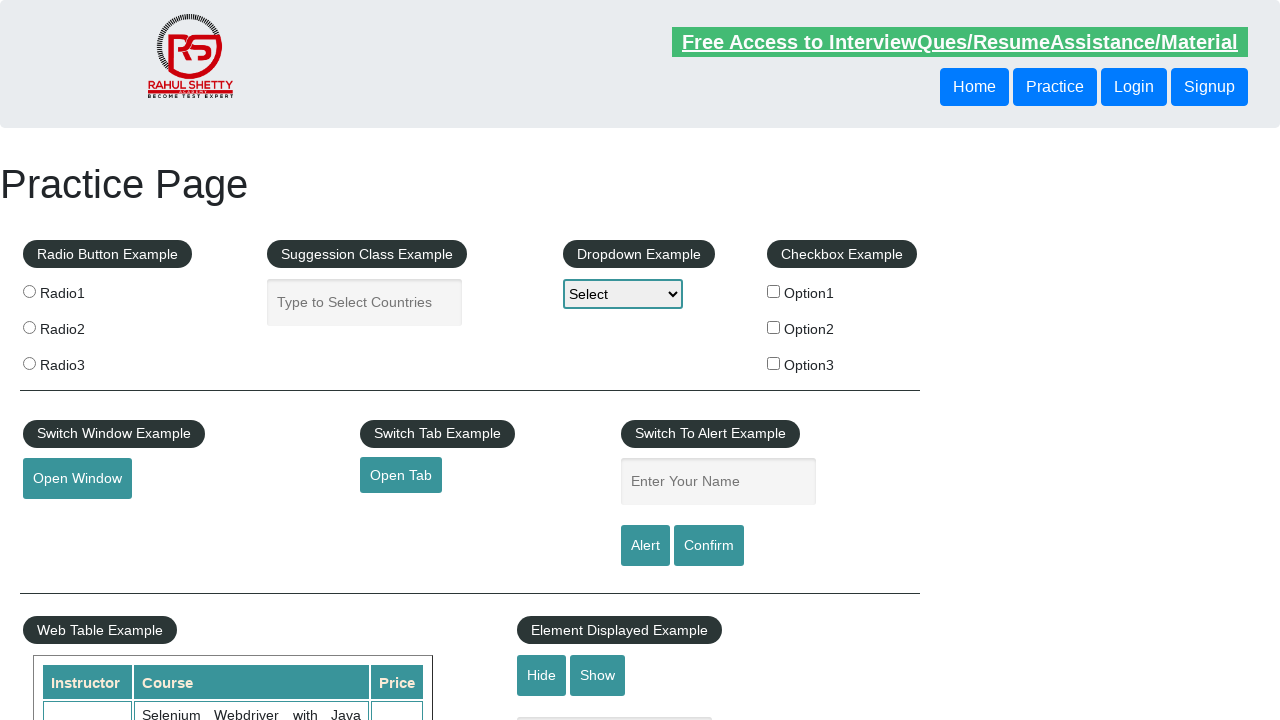

Located the second cell in the web table
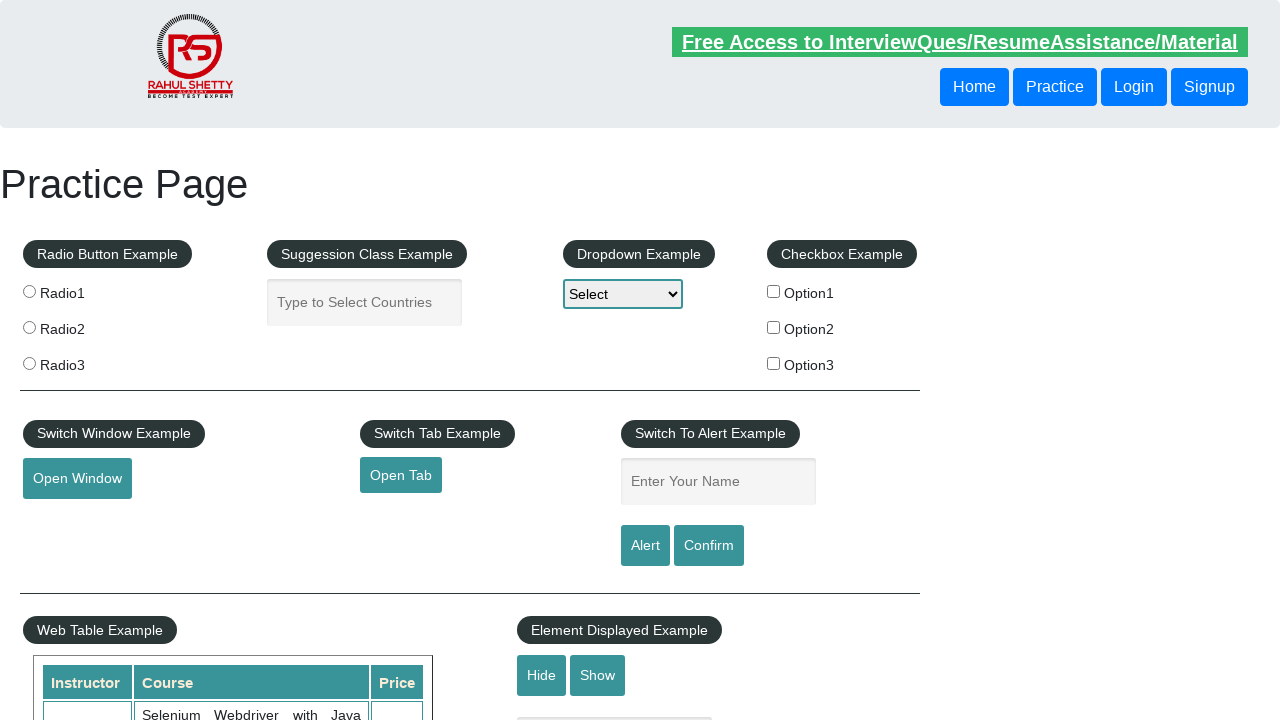

Retrieved text content from the second table cell
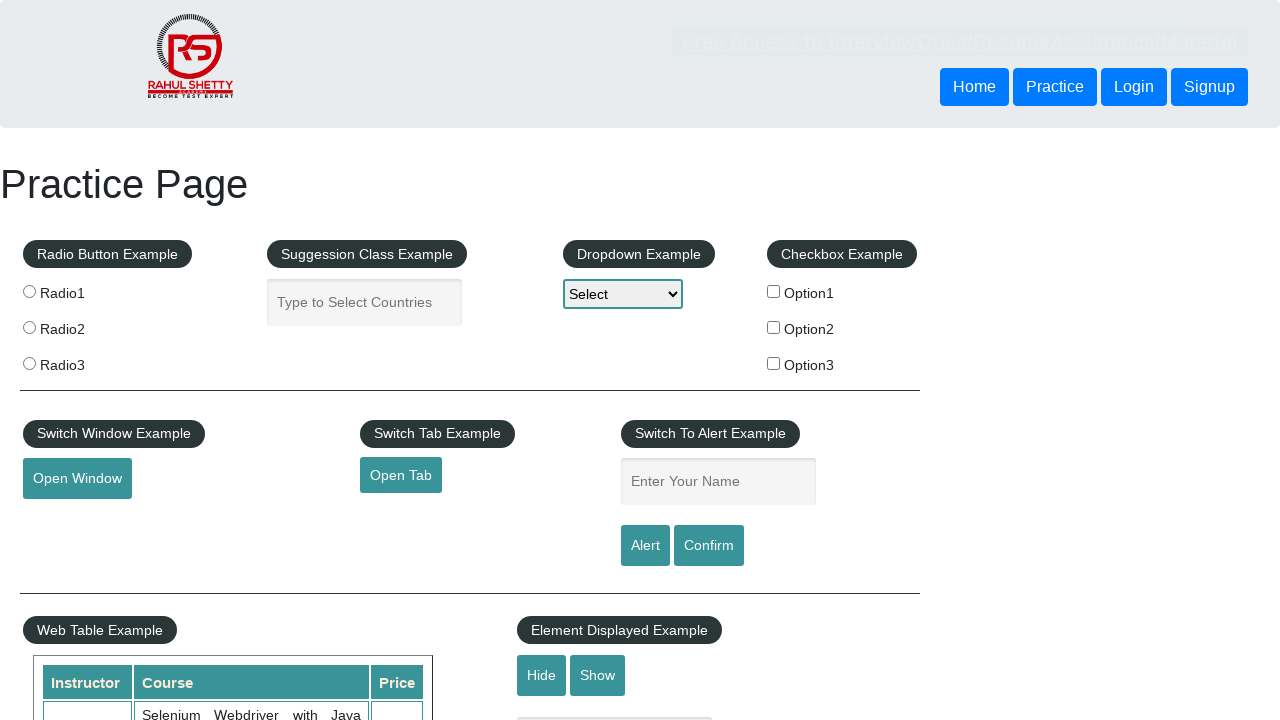

Verified second cell contains expected course text: 'Selenium Webdriver with Java Basics + Advanced + Interview Guide'
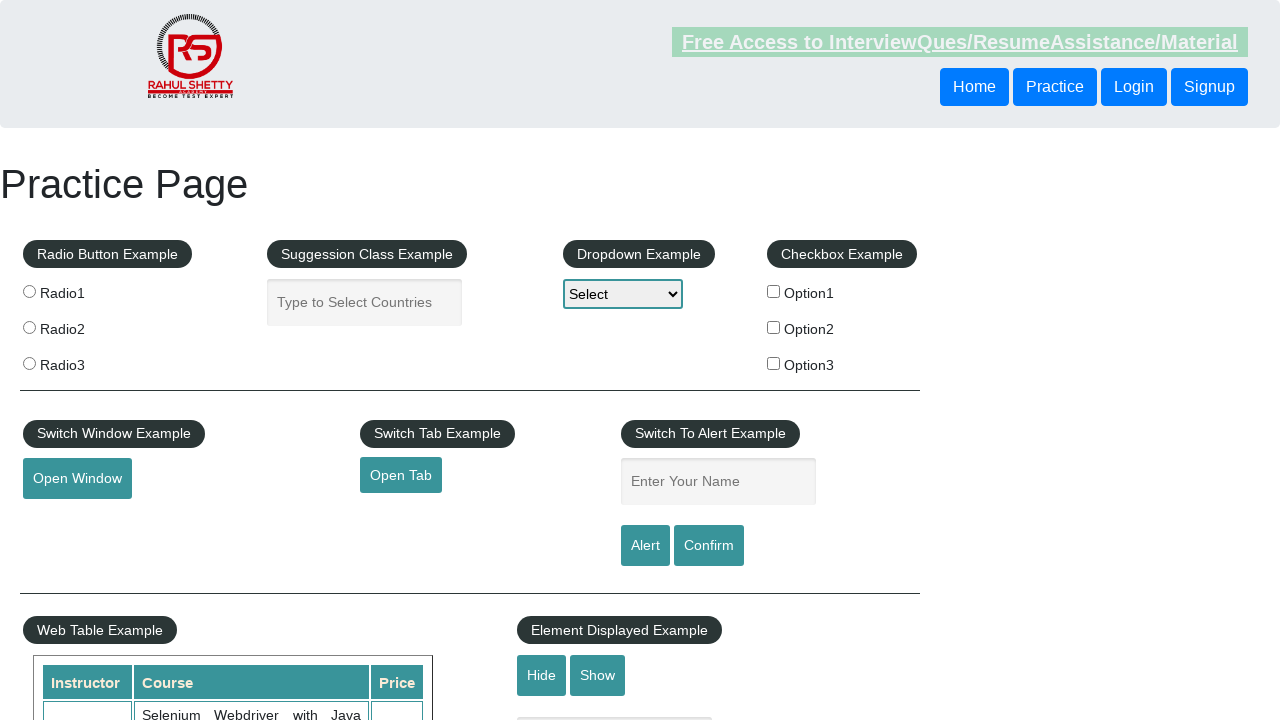

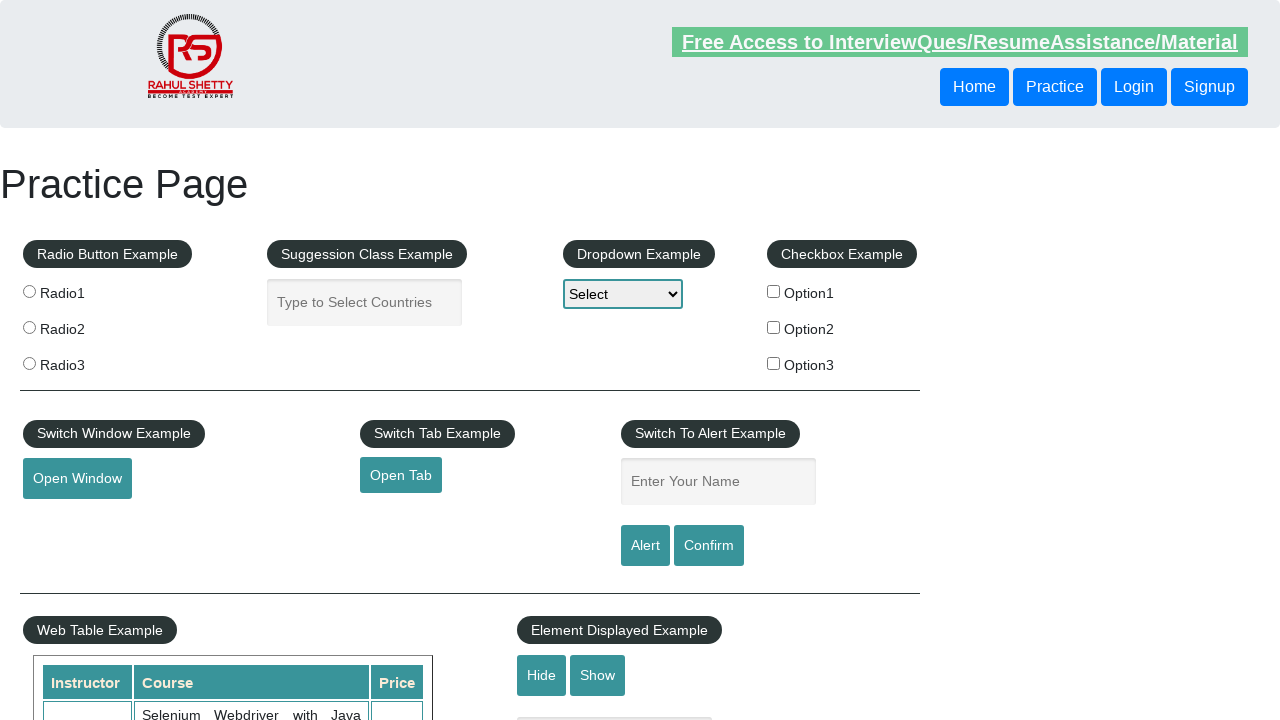